Tests window handling with reusable method by clicking a link that opens a new tab and verifying the new tab's title is "New Window"

Starting URL: https://the-internet.herokuapp.com/windows

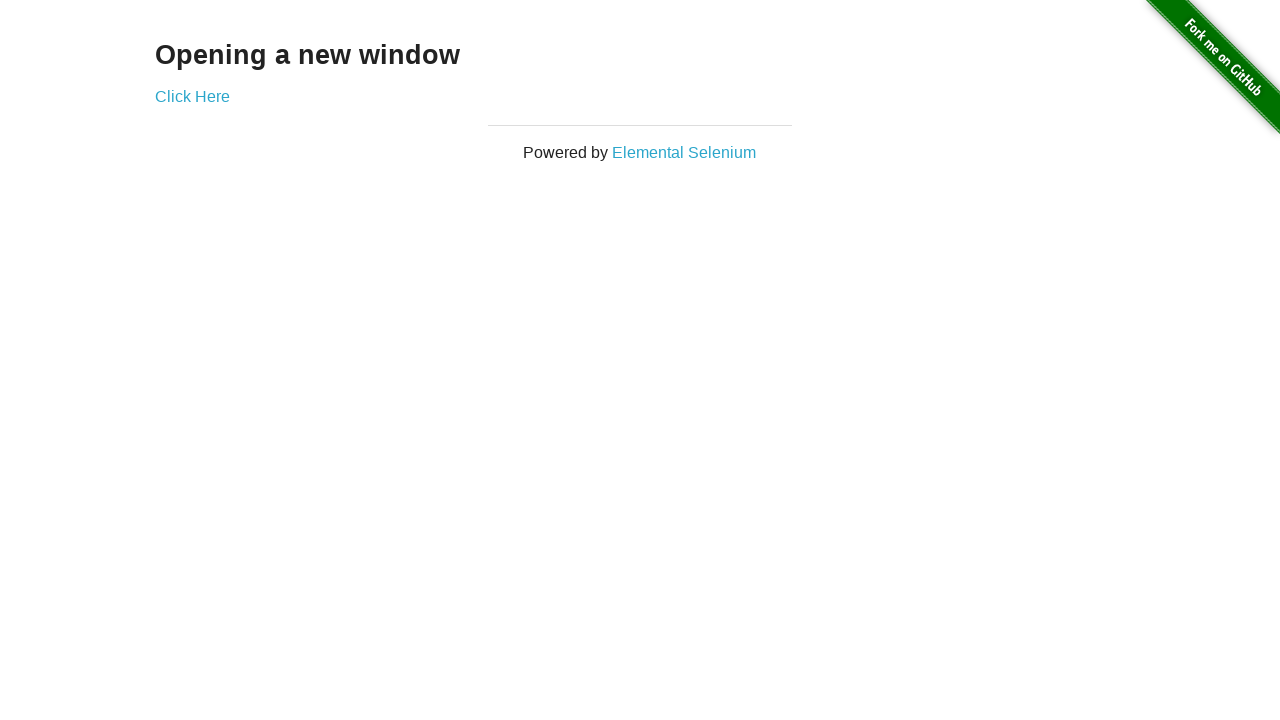

Navigated to the-internet.herokuapp.com/windows
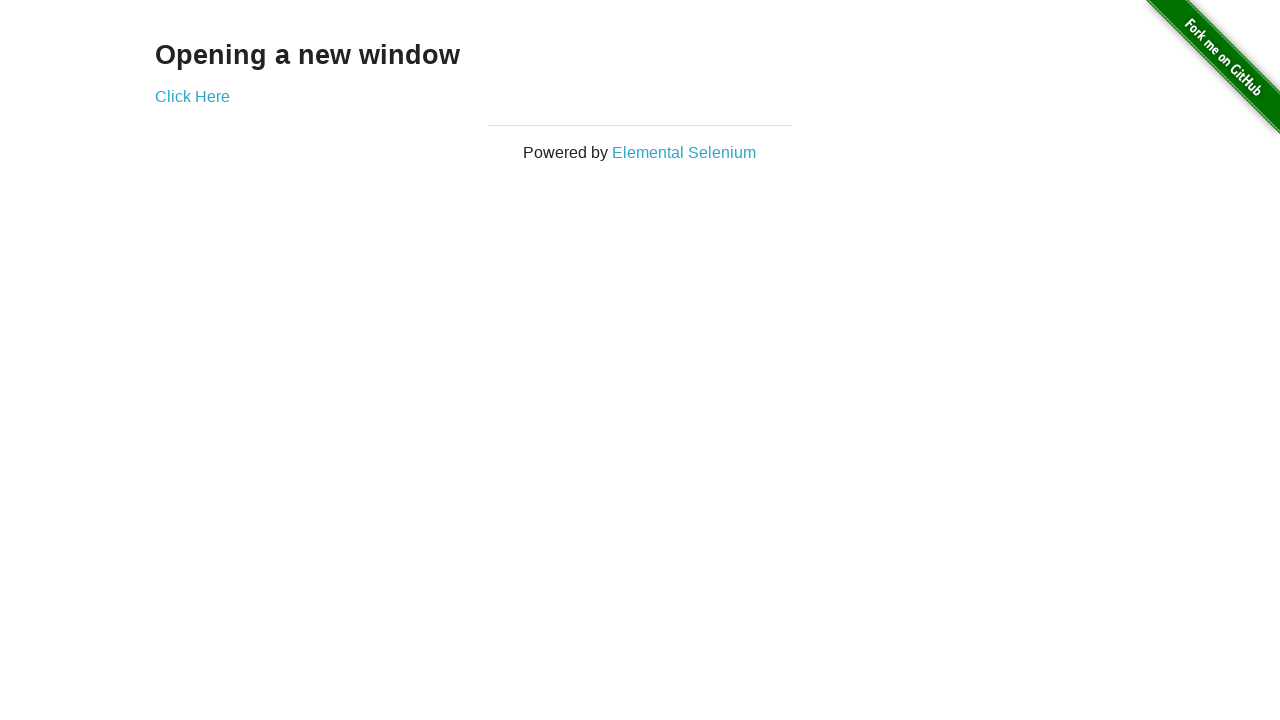

Clicked 'Click Here' link to open new tab at (192, 96) on xpath=//*[text()='Click Here']
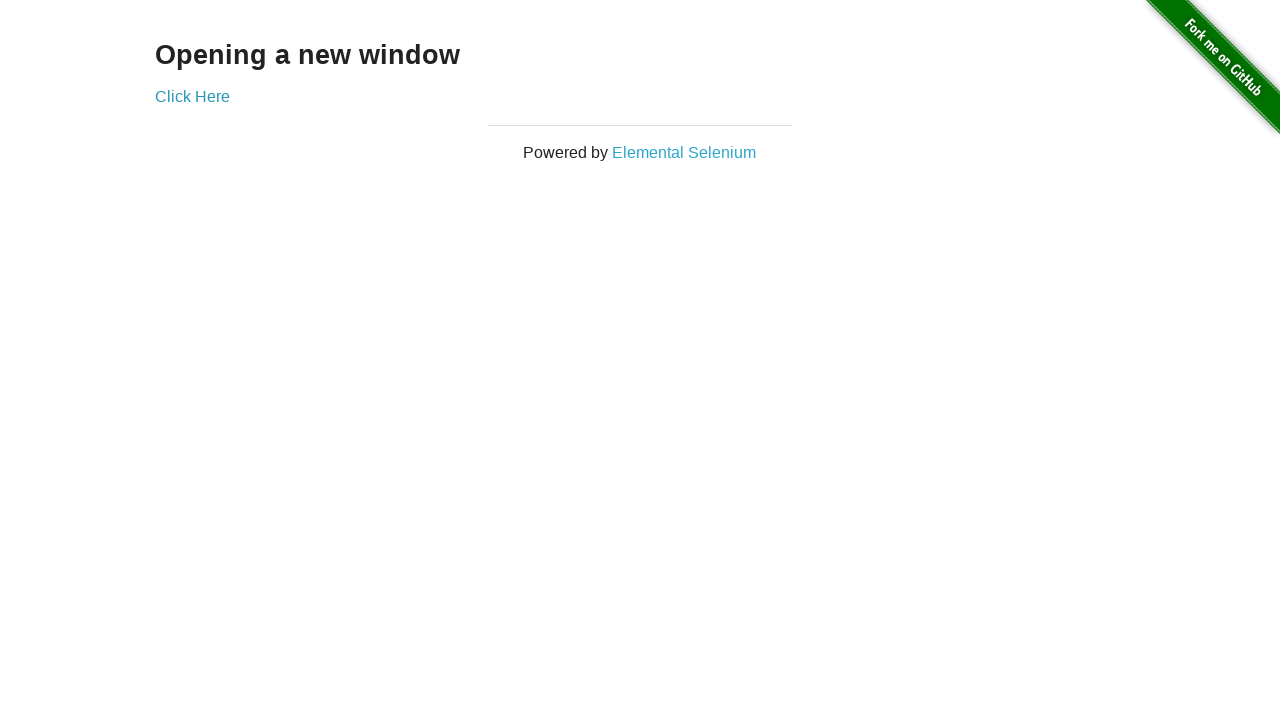

Captured new tab/window popup
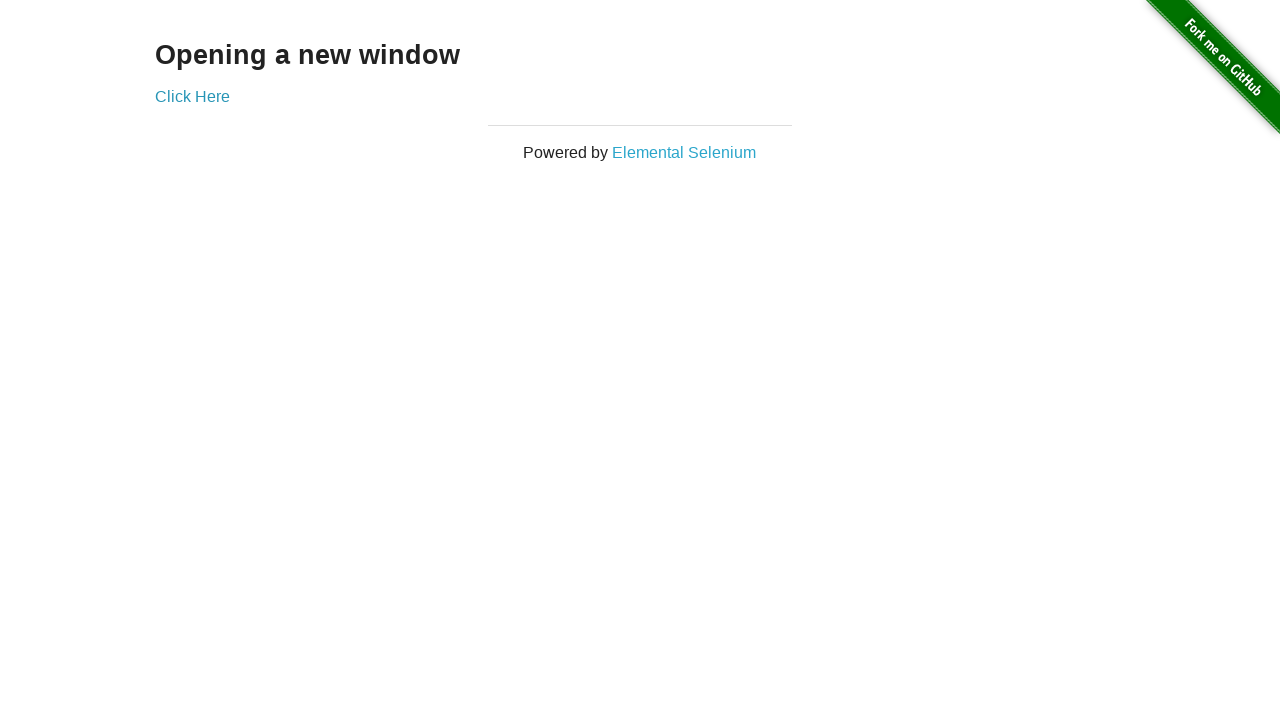

New tab loaded successfully
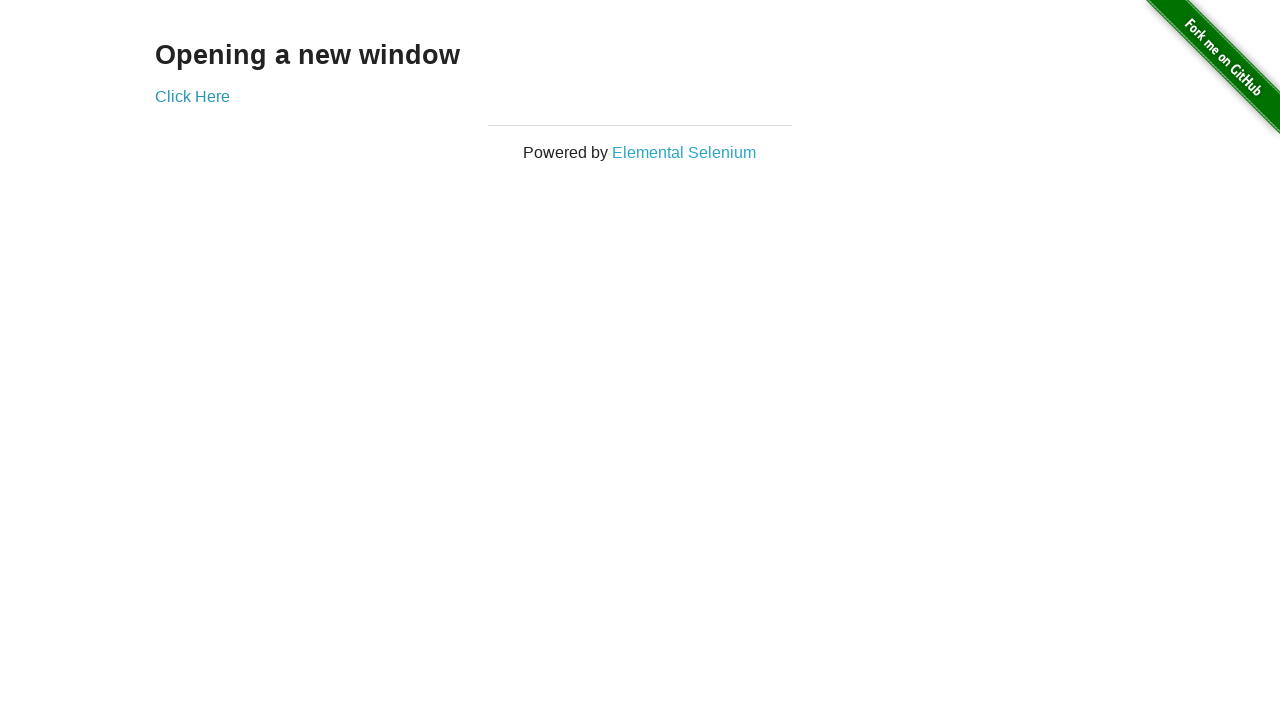

Verified new tab title is 'New Window'
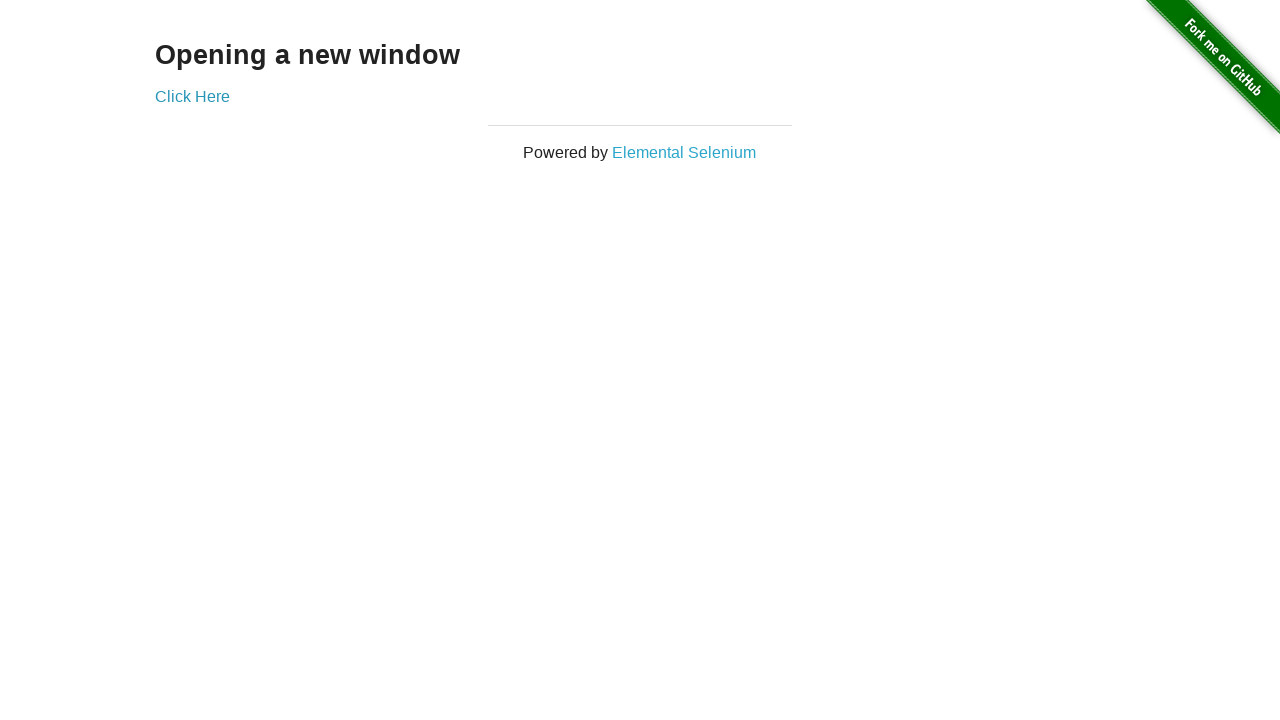

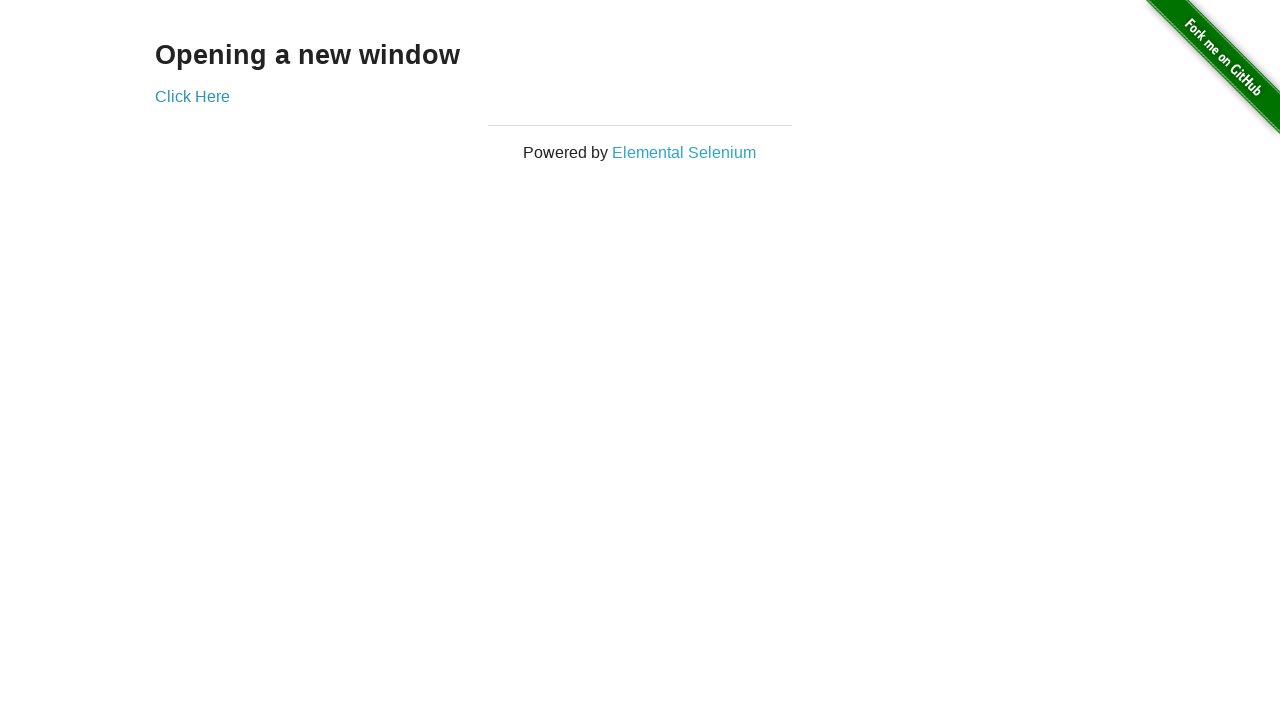